Tests entering an invalid/incorrect search query with special characters on Booking.com

Starting URL: https://booking.com

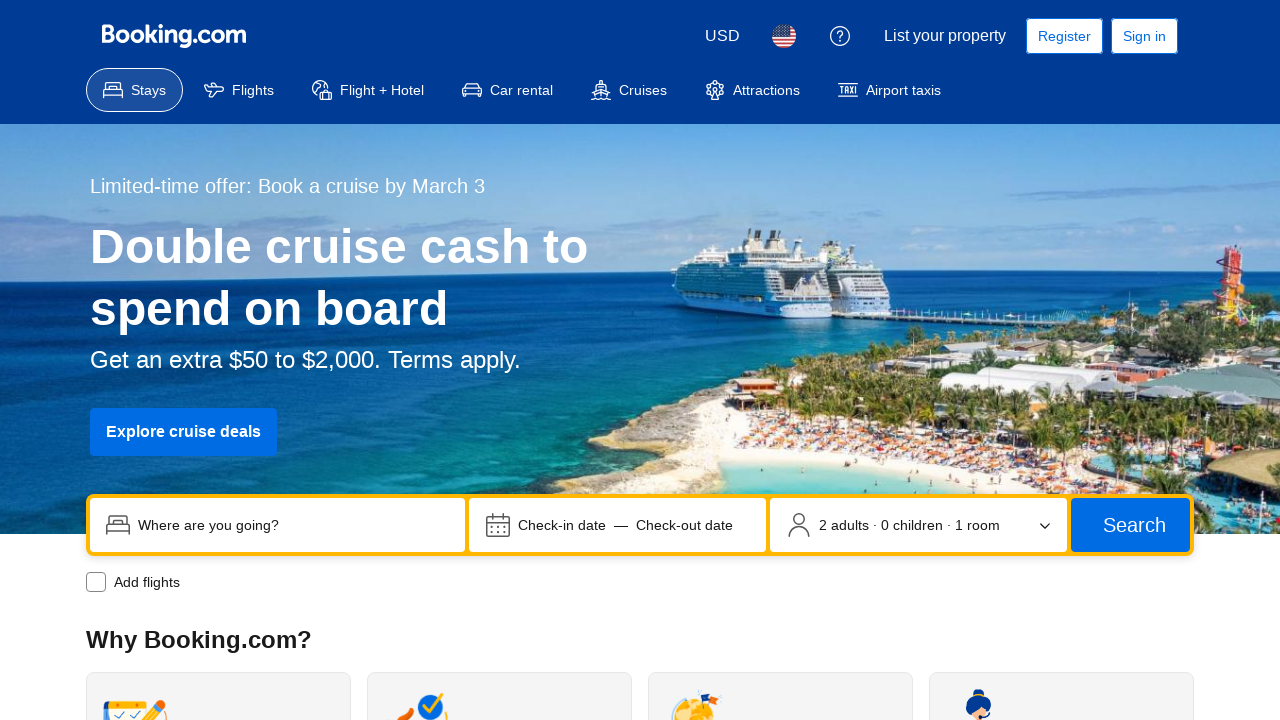

Filled search field with invalid special characters '@^^^' on input[name='ss']
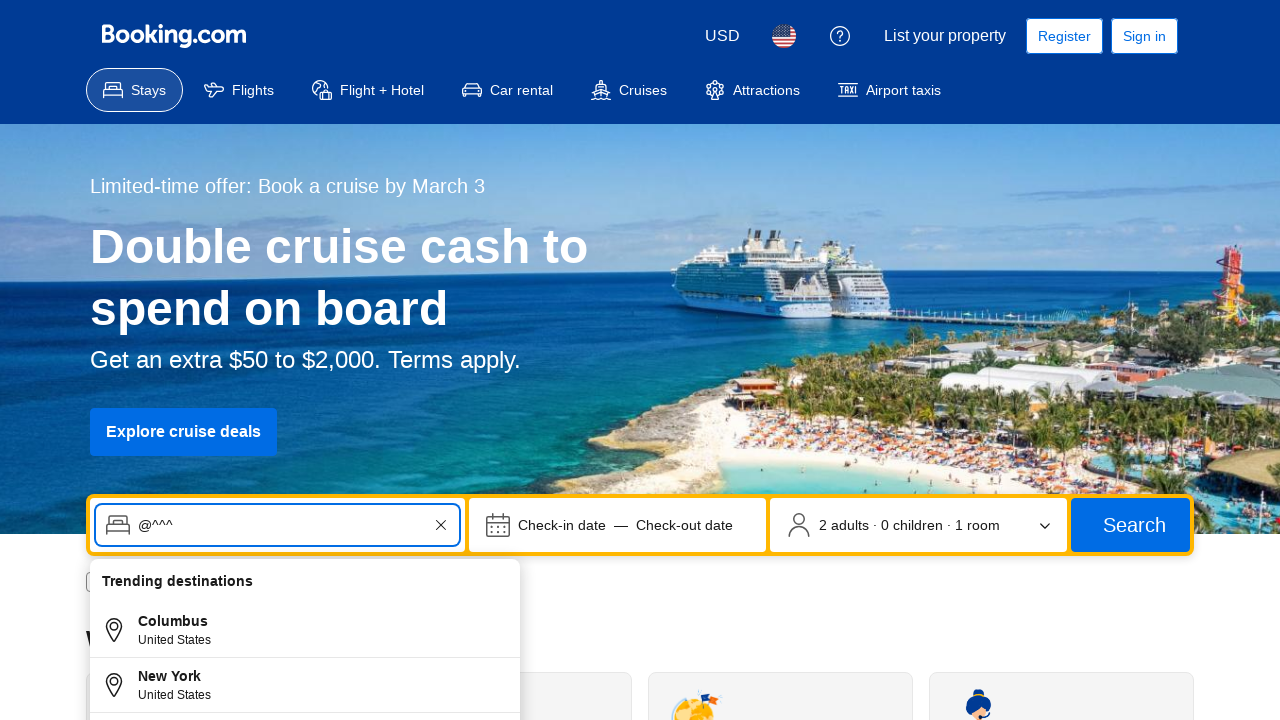

Clicked search button to submit incorrect search query at (1130, 525) on button[type='submit']
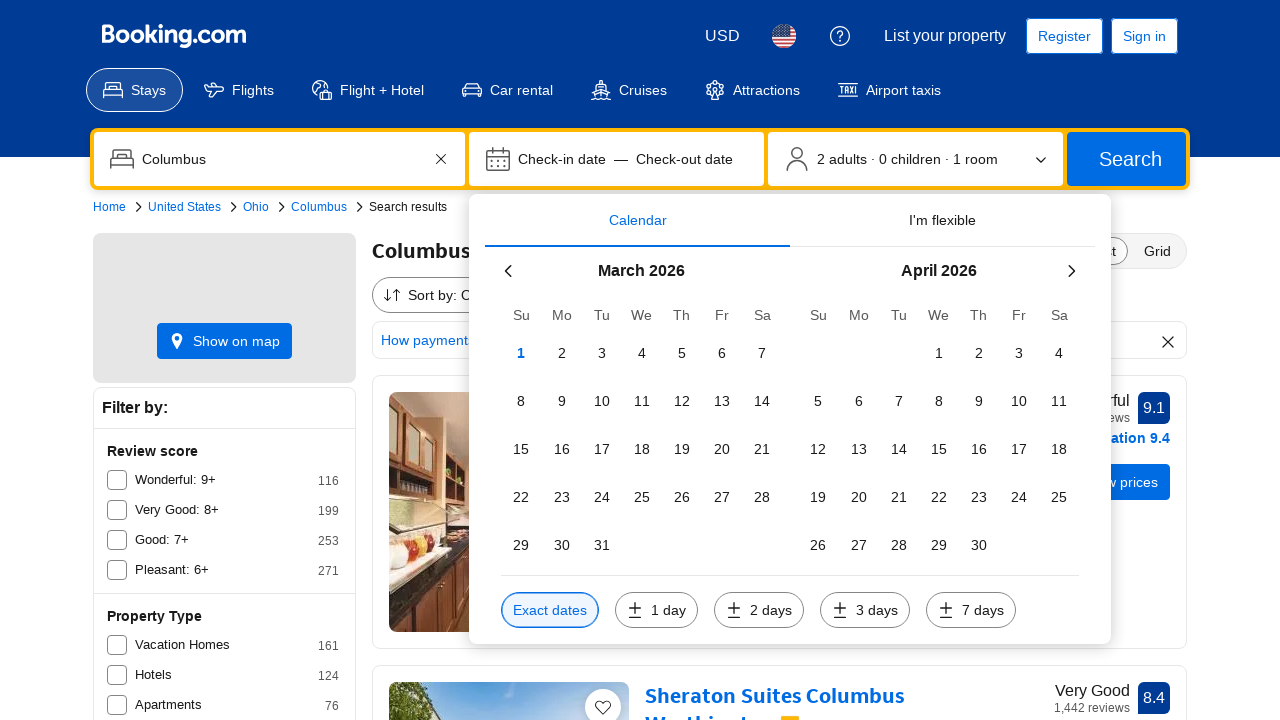

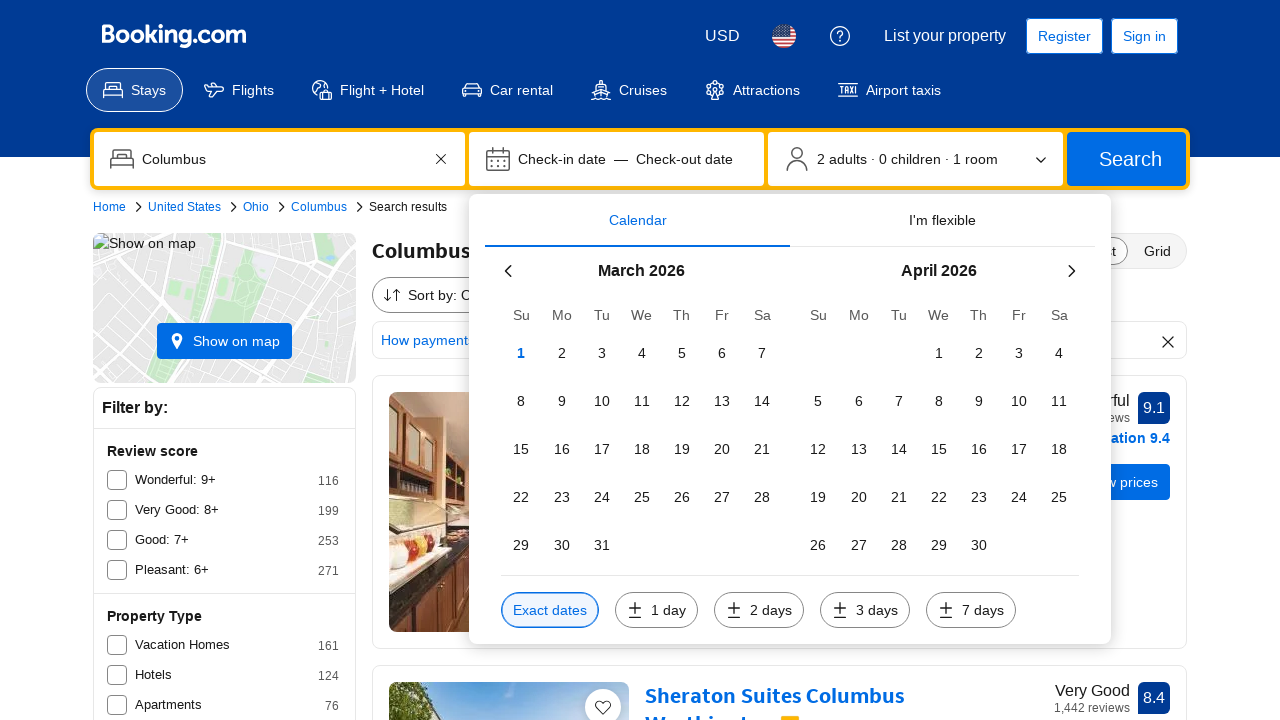